Tests clicking a link that opens a popup window on a blog page, demonstrating link text locator usage.

Starting URL: http://omayo.blogspot.com/

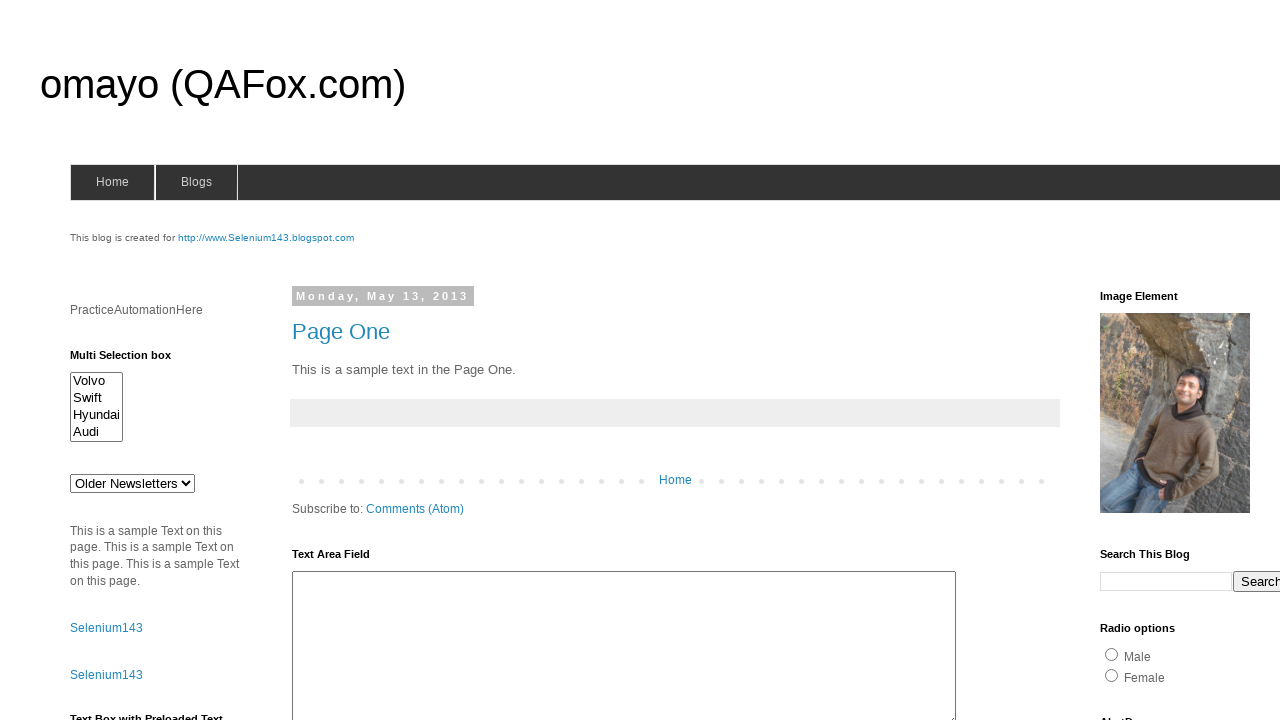

Clicked link with text 'Open a popup window' at (132, 360) on text=Open a popup window
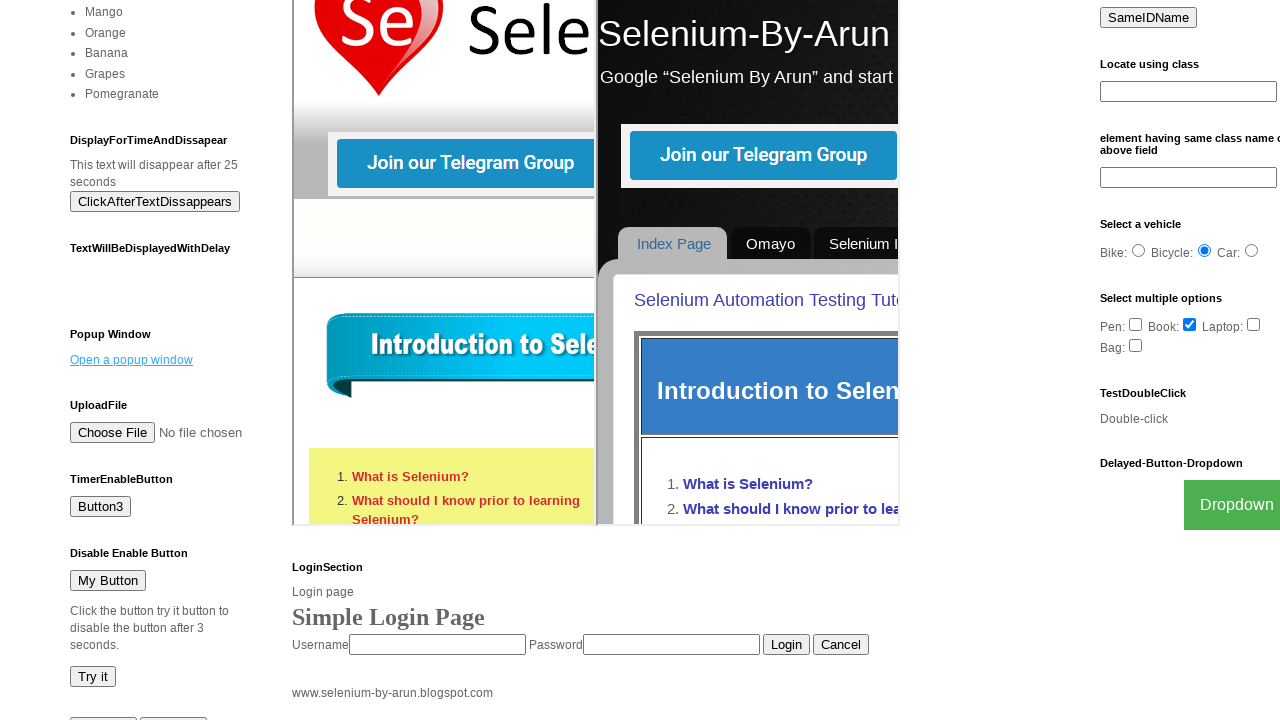

Waited for popup window to open
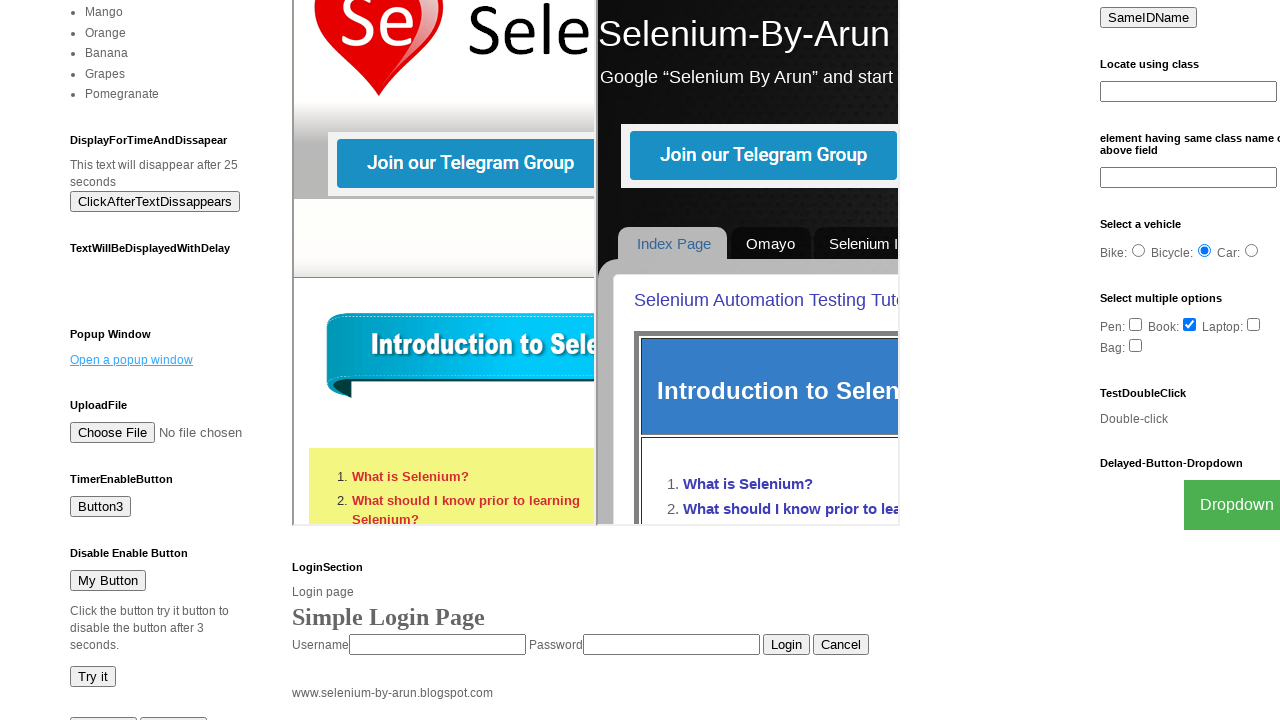

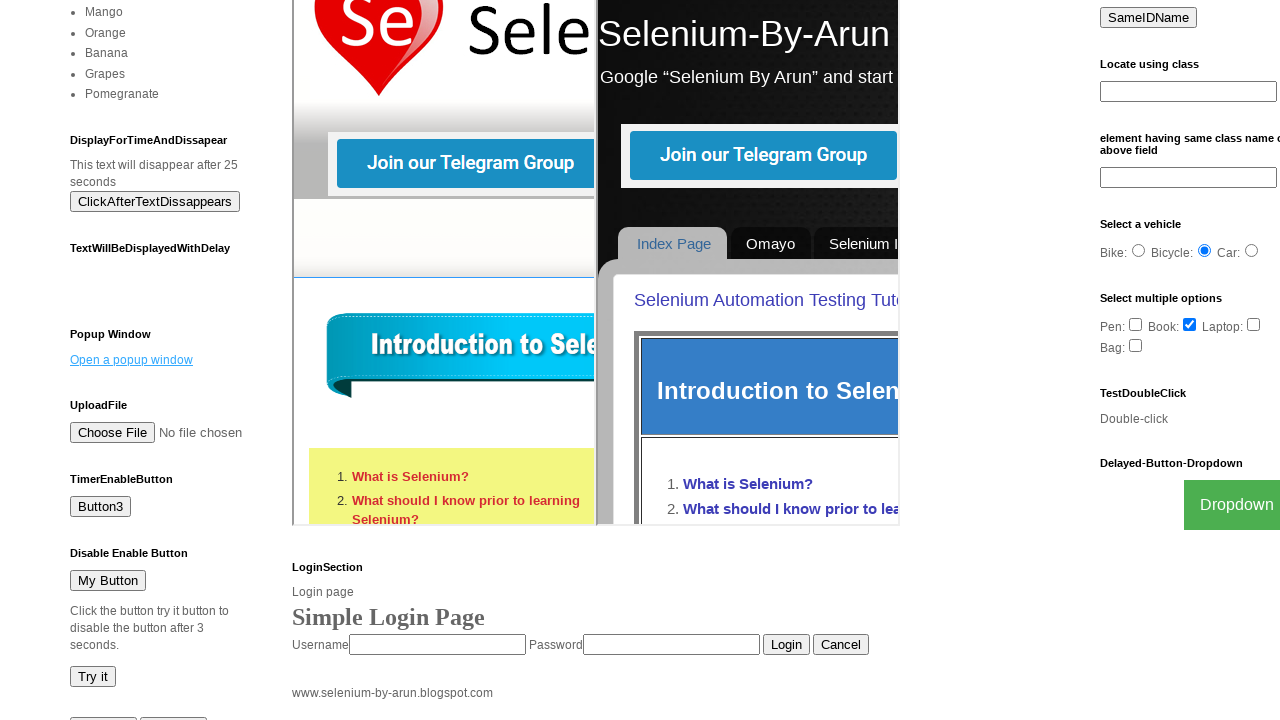